Tests jQuery Growl notification injection by navigating to a page, dynamically loading jQuery and jQuery Growl libraries via JavaScript, and displaying a growl notification message on the page.

Starting URL: http://the-internet.herokuapp.com

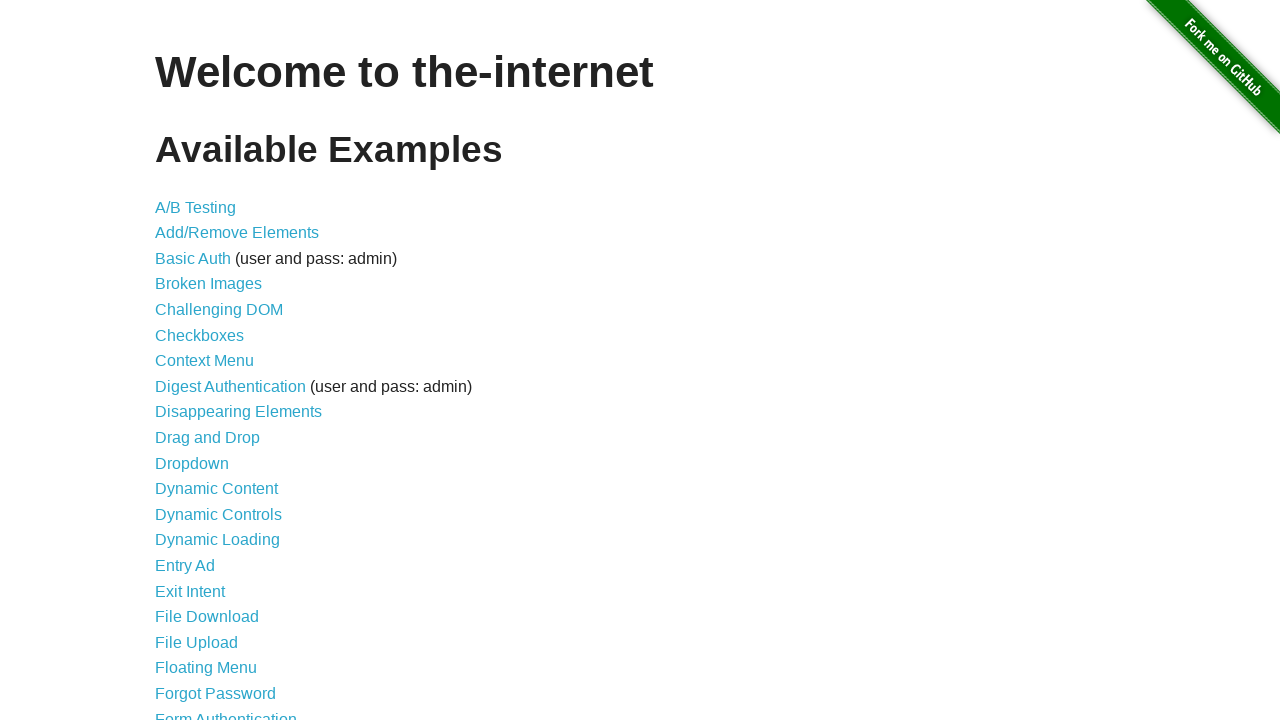

Injected jQuery library into page if not already present
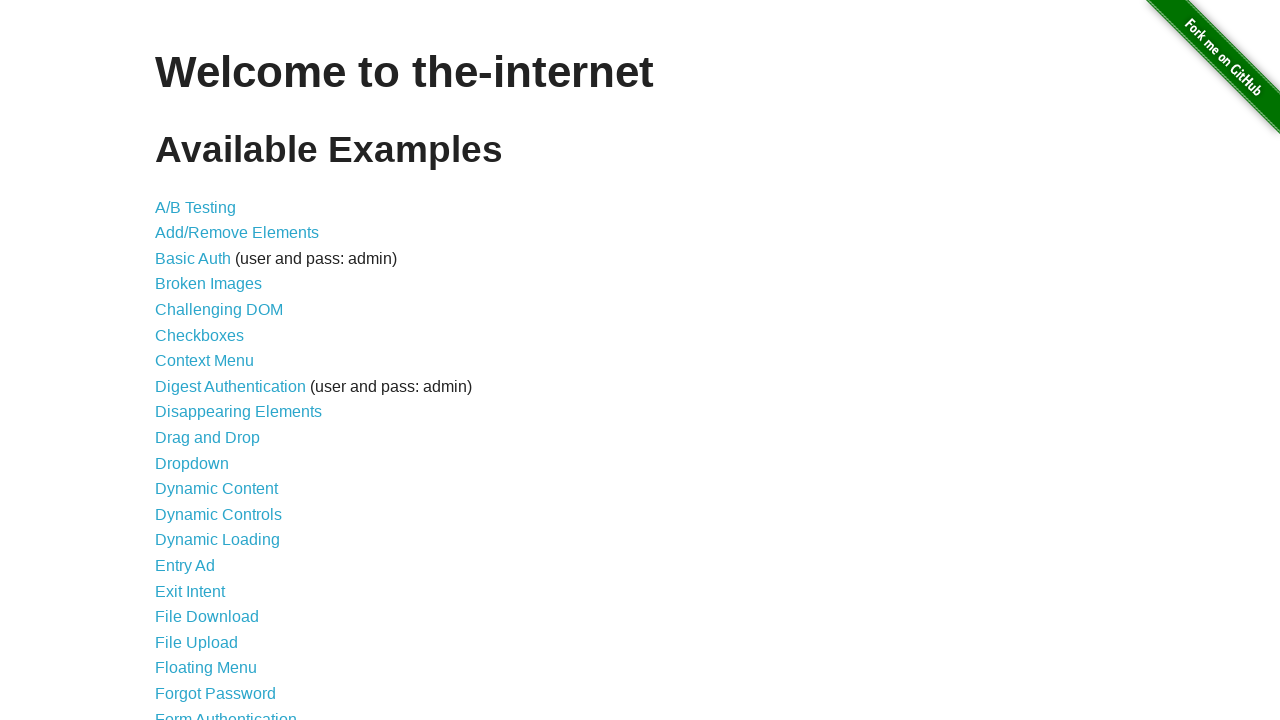

Loaded jQuery Growl script dynamically
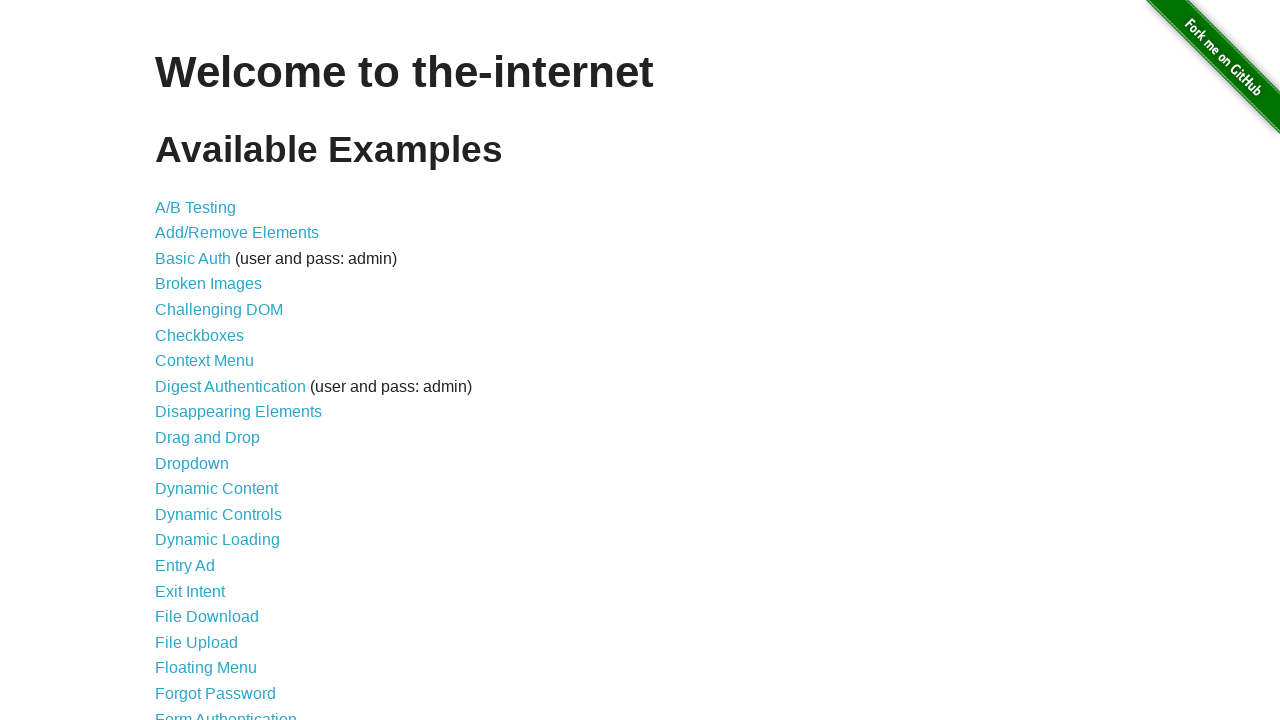

Added jQuery Growl CSS stylesheet to page
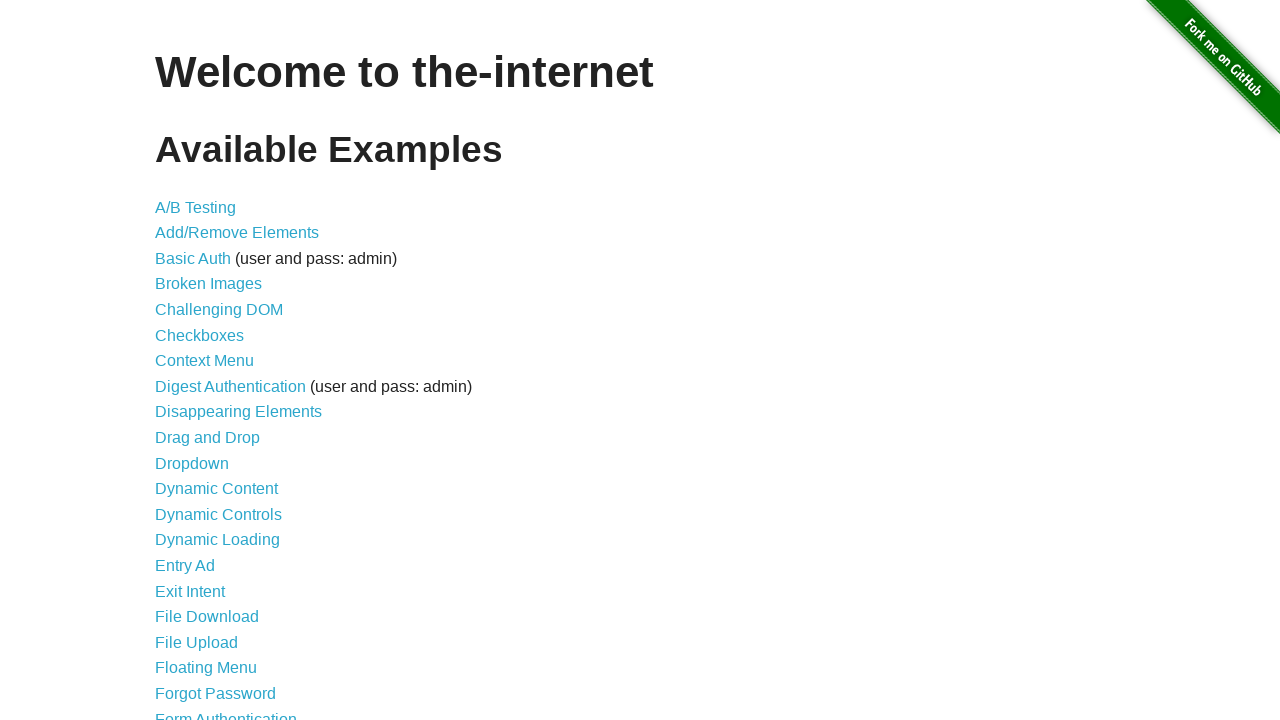

Waited 1 second for jQuery Growl scripts to load
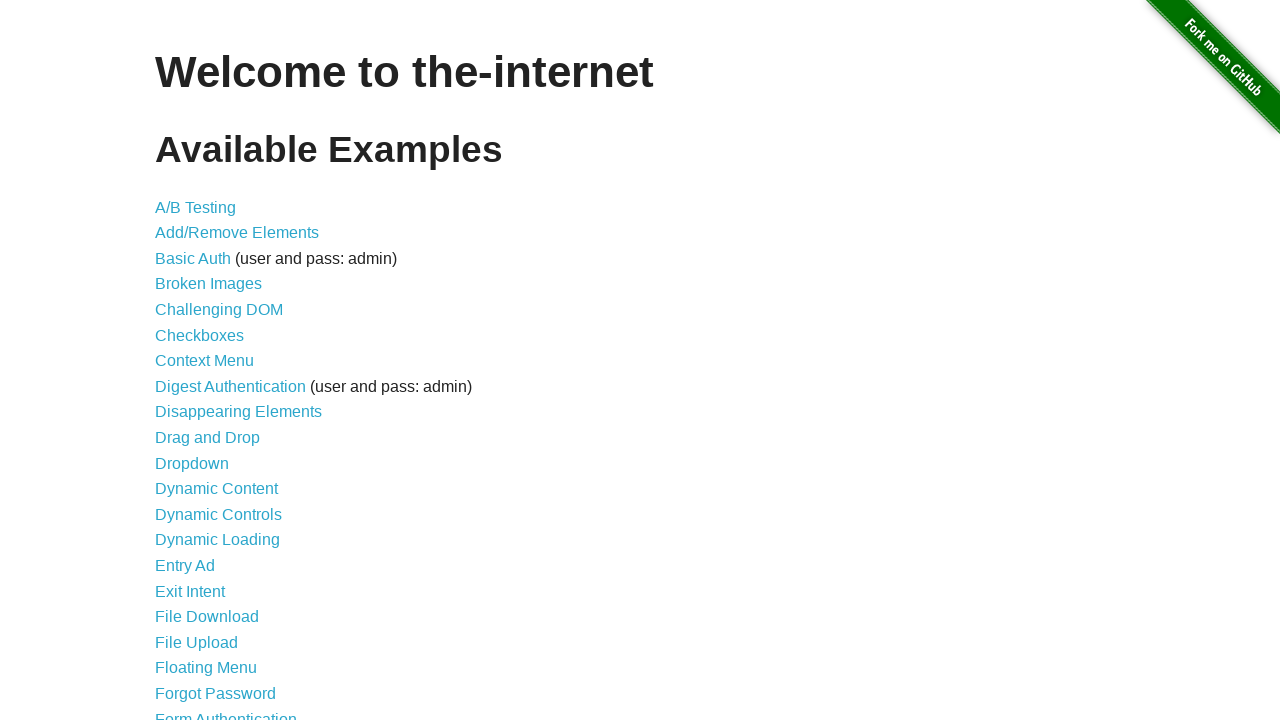

Displayed growl notification with title 'GET' and message '/'
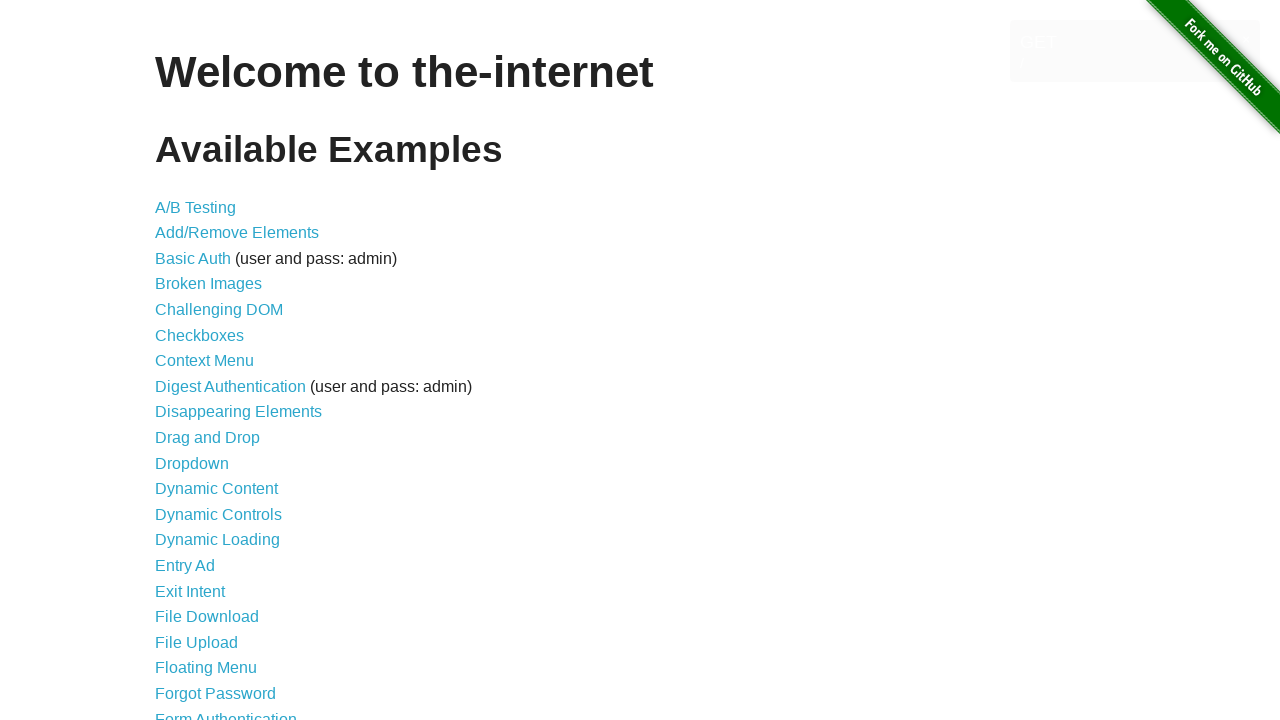

Waited 3 seconds to observe the growl notification
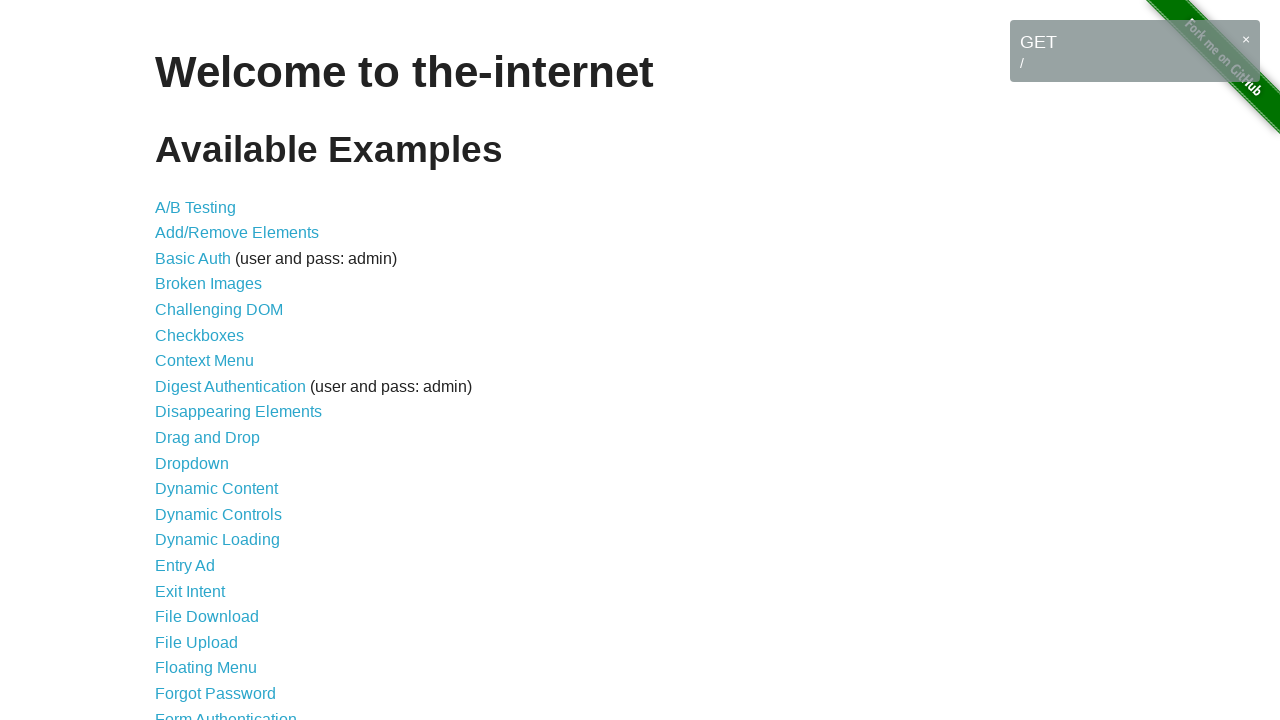

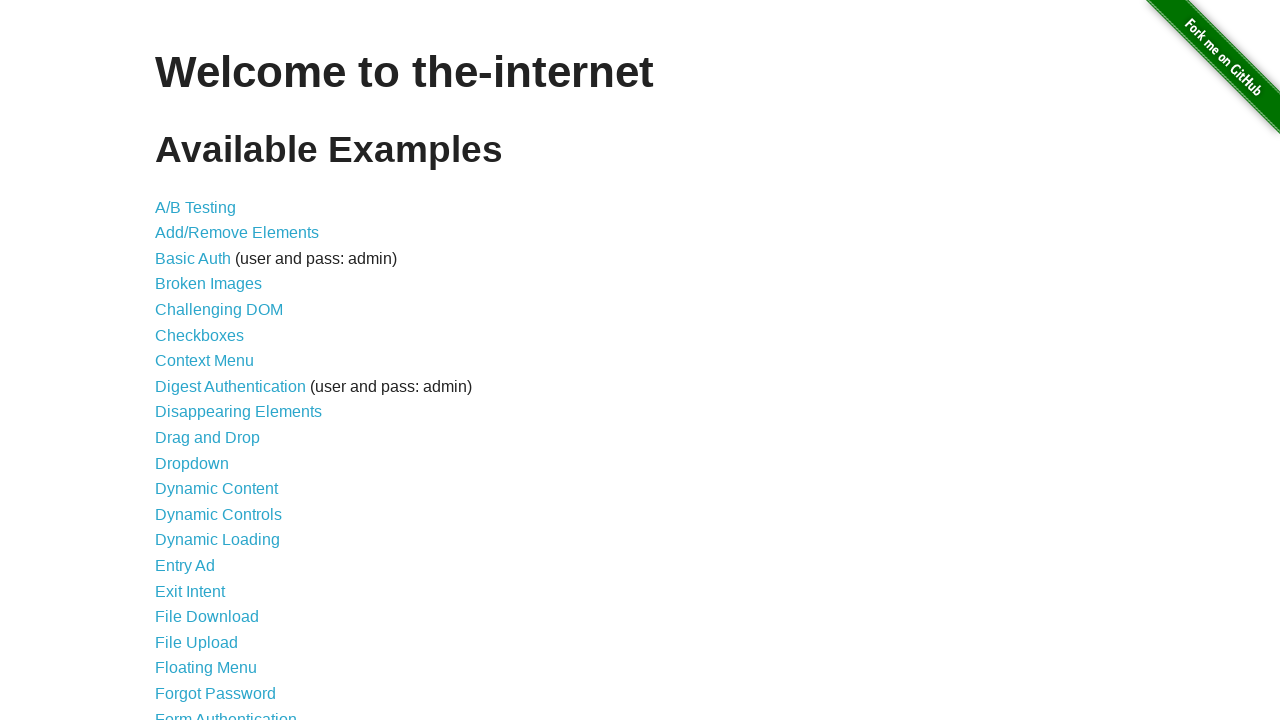